Clicks a button to open a new tab and navigates to the new tab URL

Starting URL: https://demoqa.com/browser-windows

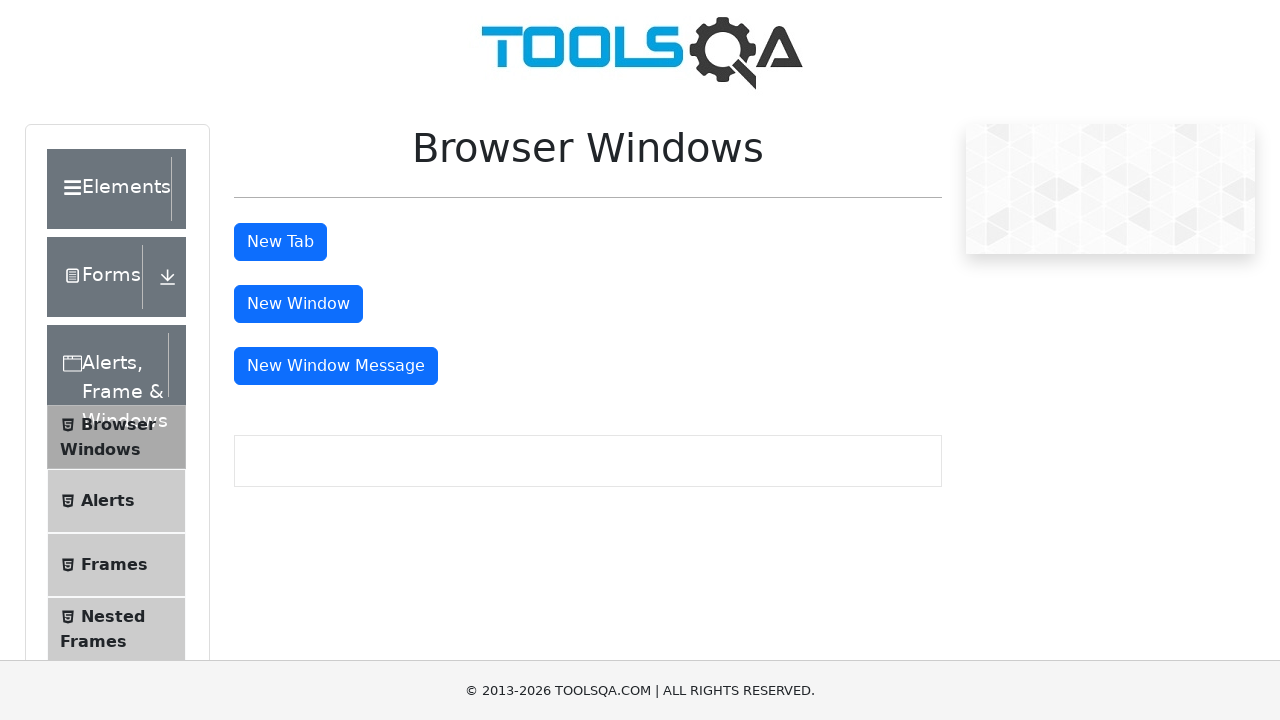

Clicked button to open new tab at (280, 242) on #tabButton
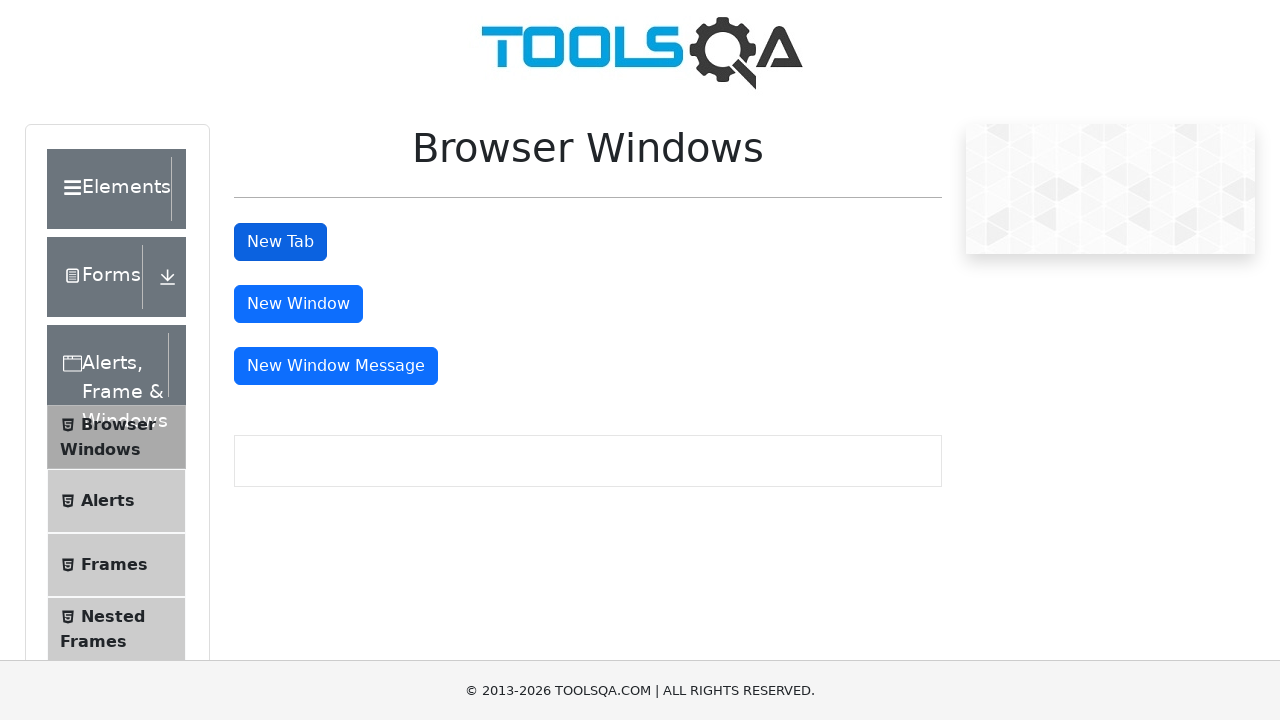

Navigated to new tab URL at https://demoqa.com/sample
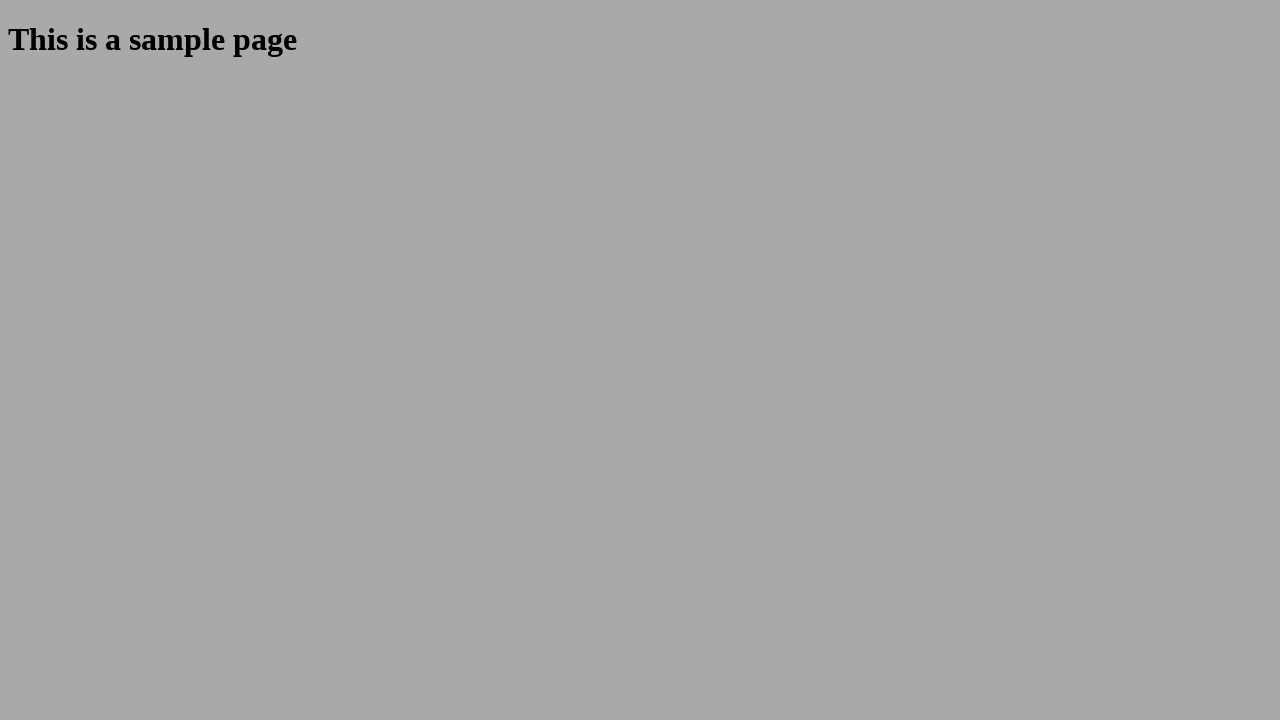

Waited for sample heading to load
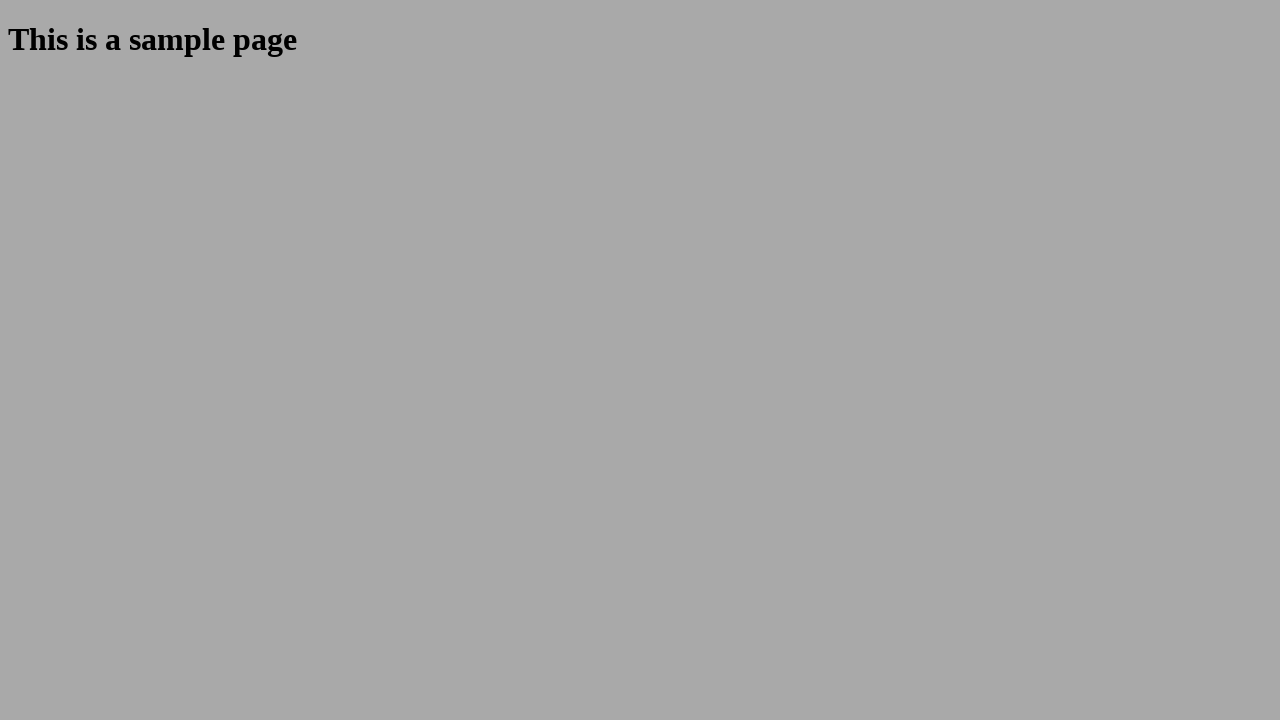

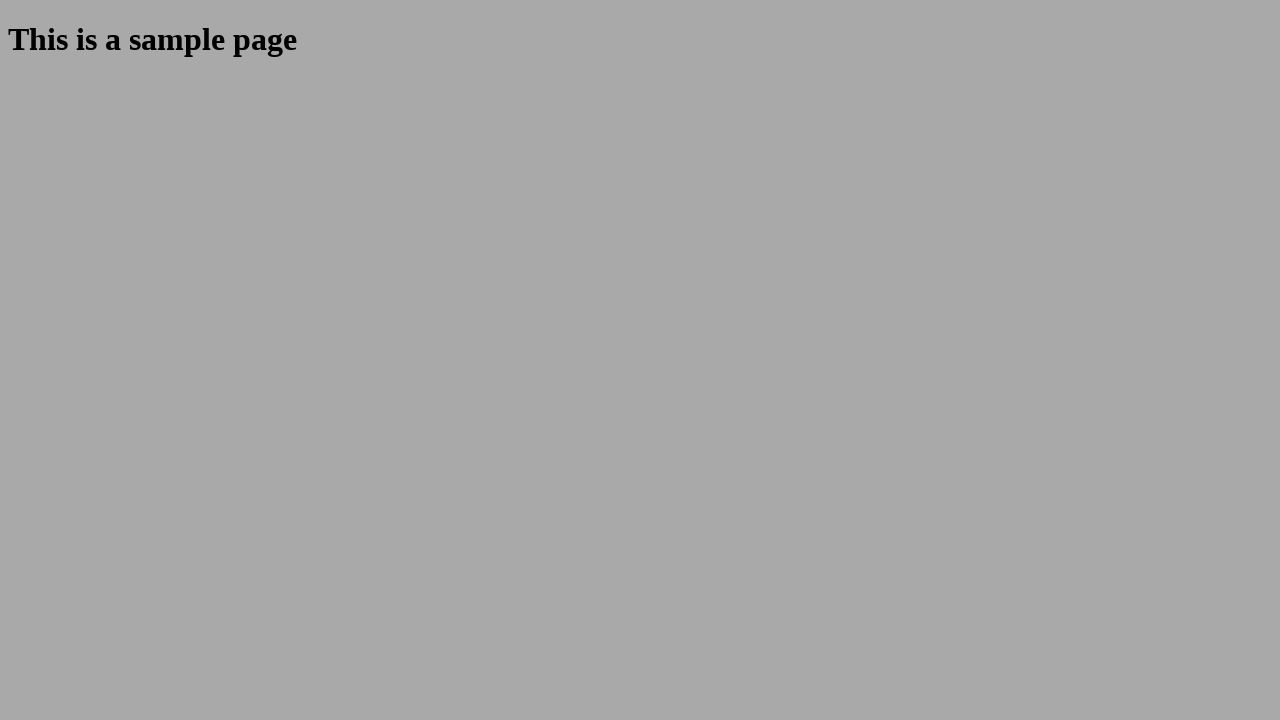